Tests dynamic element loading by clicking a start button and waiting for a welcome message to appear

Starting URL: https://syntaxprojects.com/dynamic-elements-loading.php

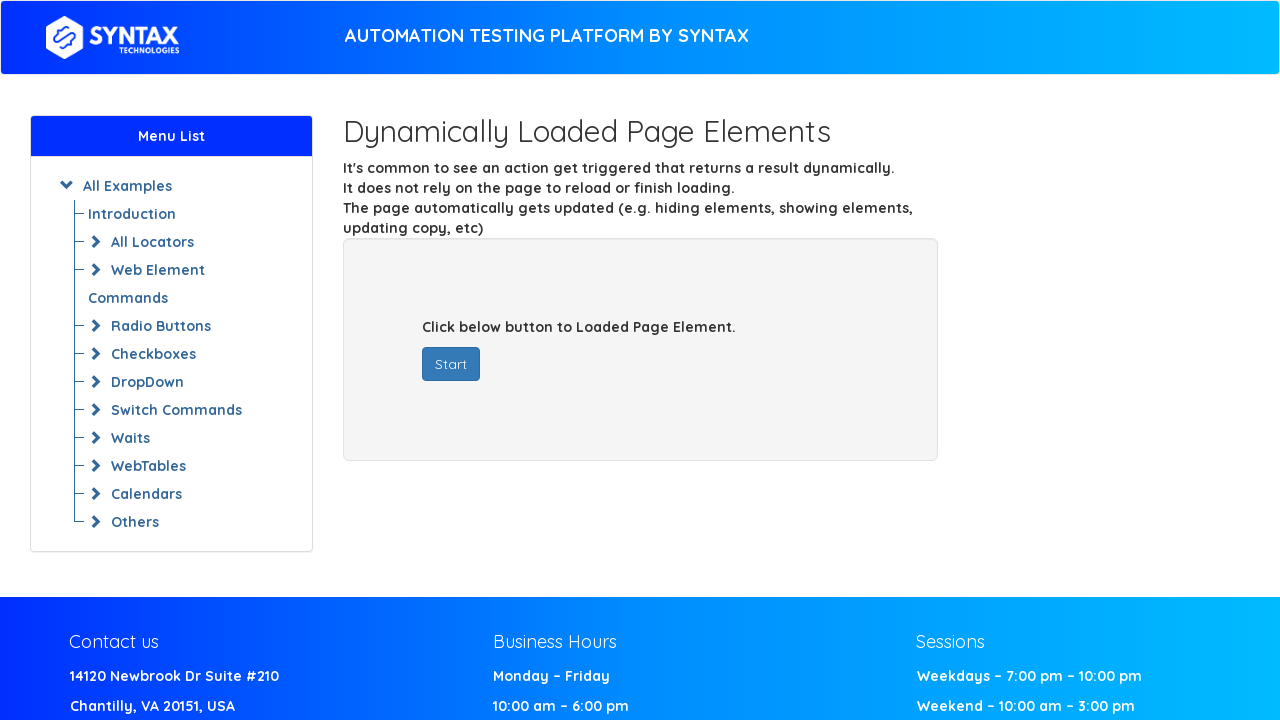

Clicked start button to trigger dynamic element loading at (451, 364) on #startButton
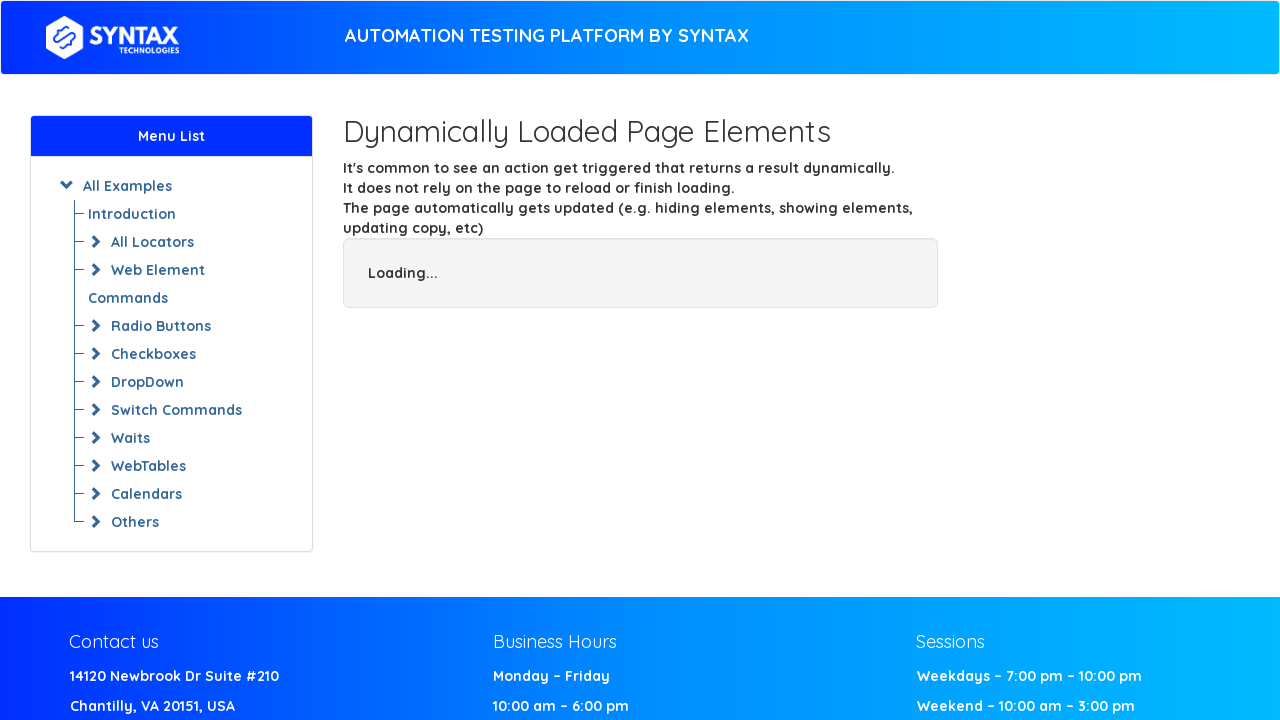

Welcome message appeared after dynamic loading
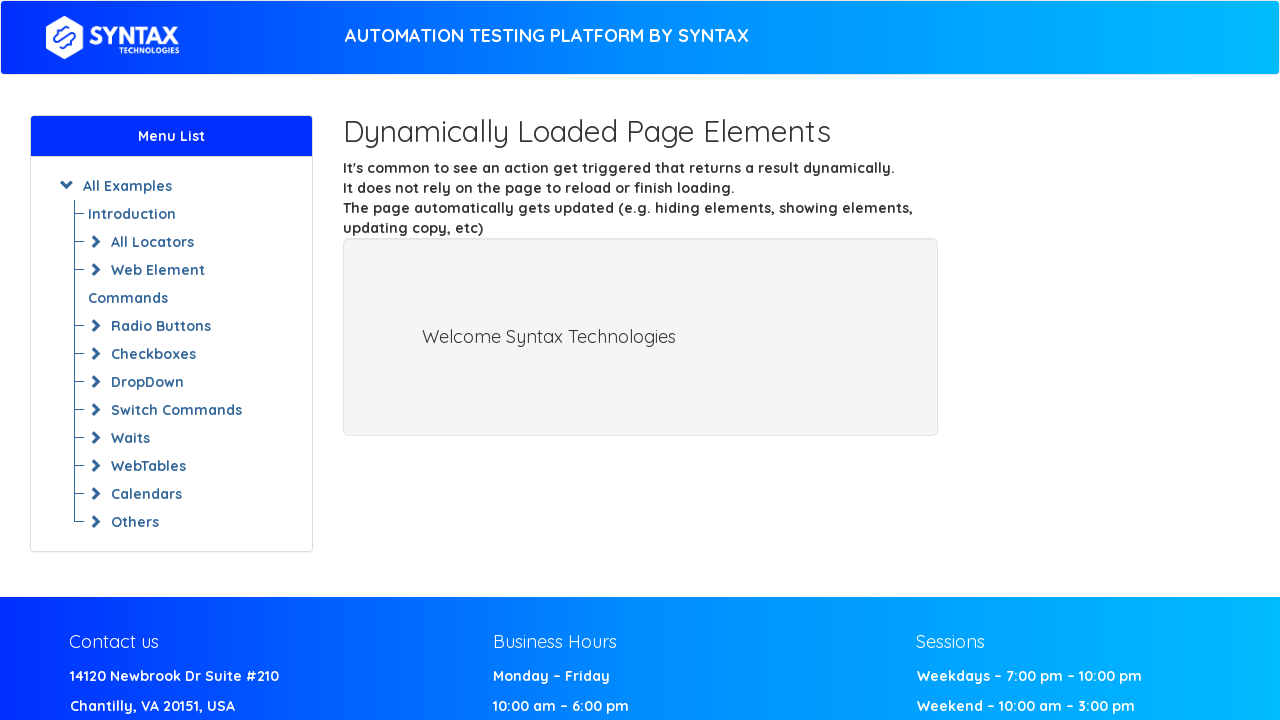

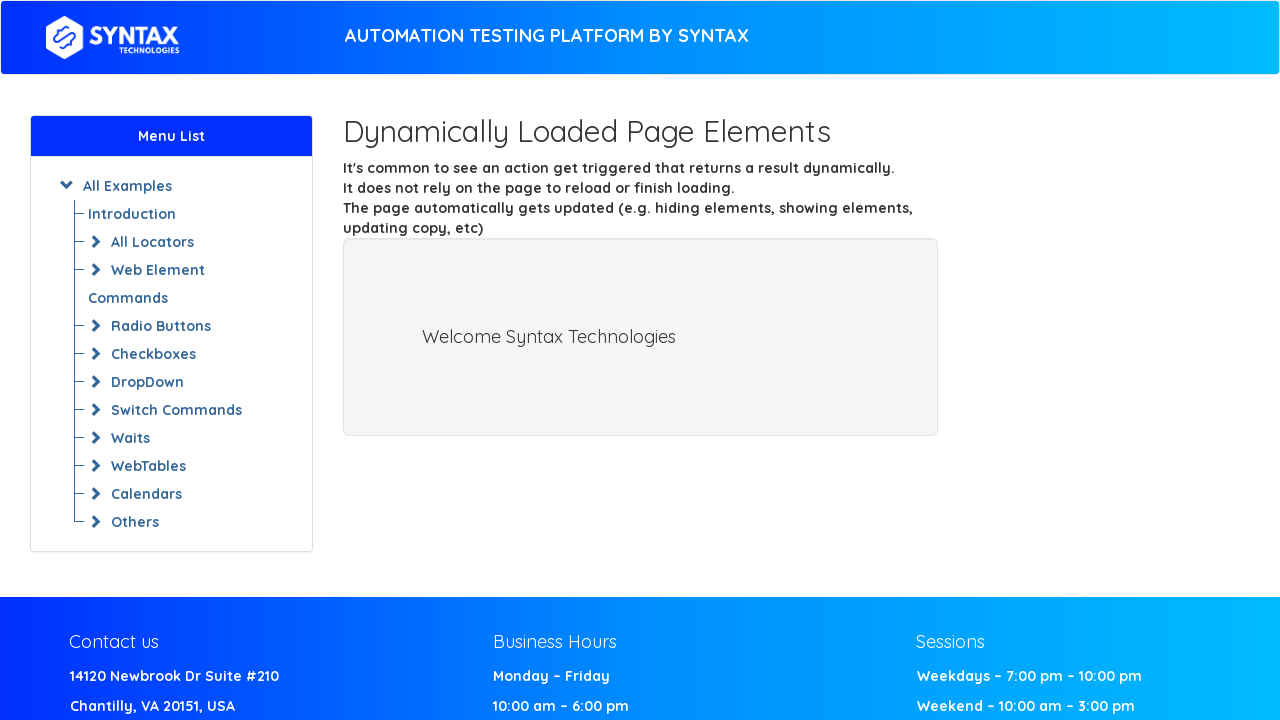